Tests that edits are cancelled when pressing Escape key

Starting URL: https://demo.playwright.dev/todomvc

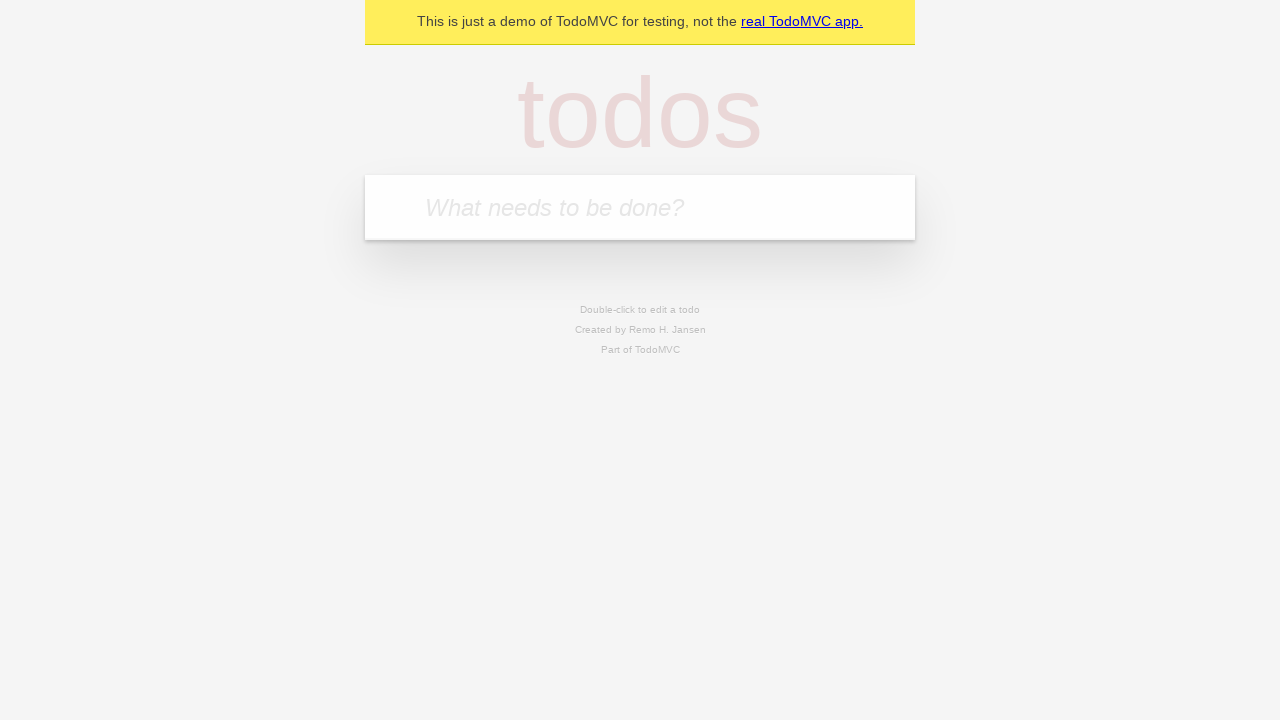

Filled first todo input with 'buy some cheese' on internal:attr=[placeholder="What needs to be done?"i]
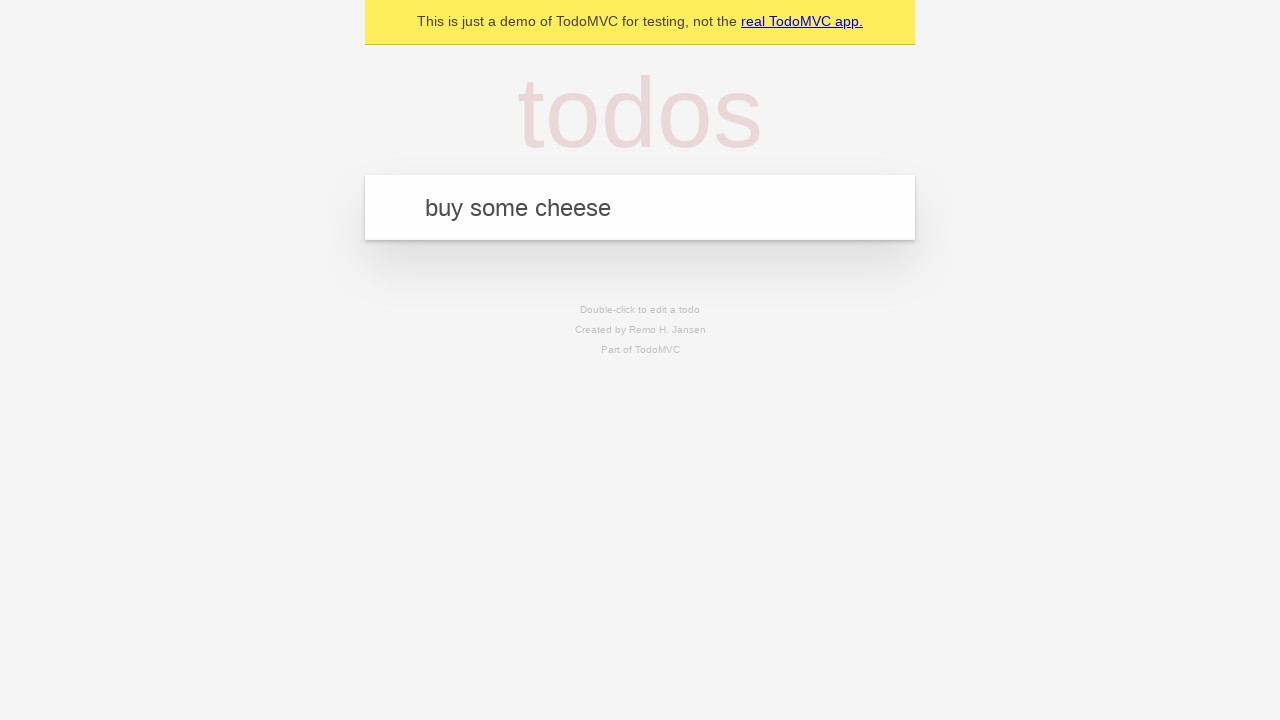

Pressed Enter to add first todo on internal:attr=[placeholder="What needs to be done?"i]
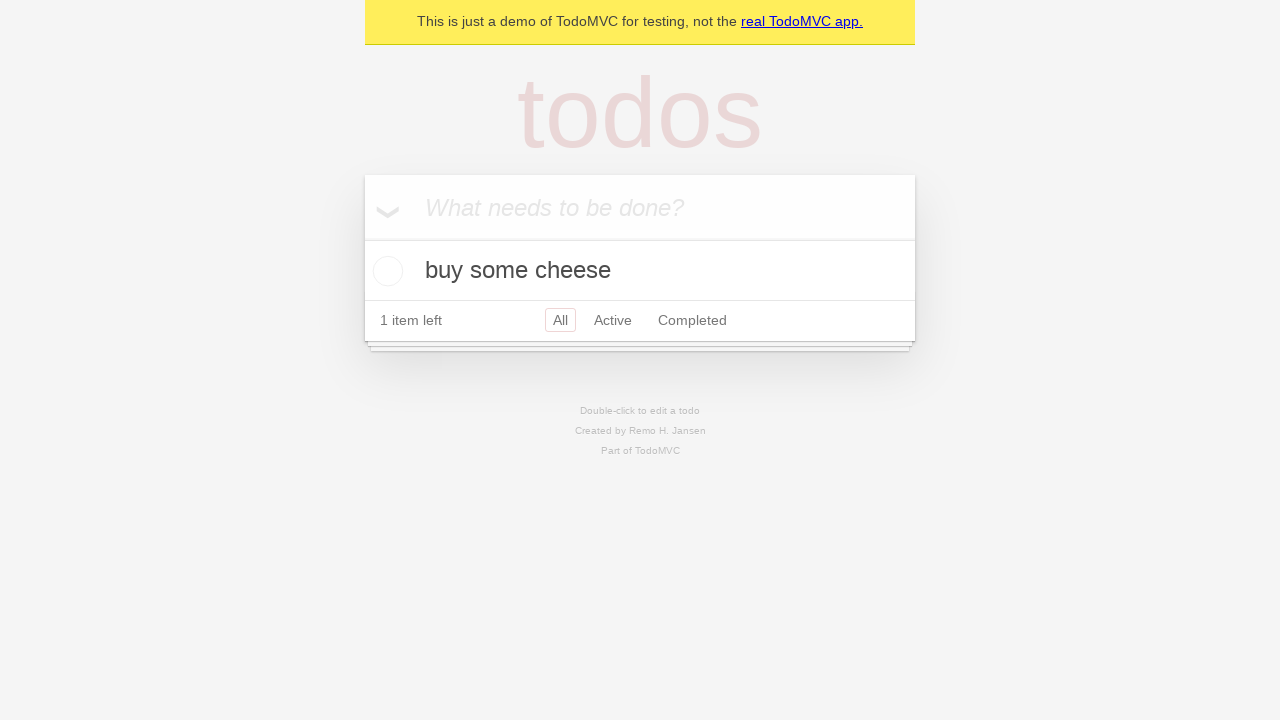

Filled second todo input with 'feed the cat' on internal:attr=[placeholder="What needs to be done?"i]
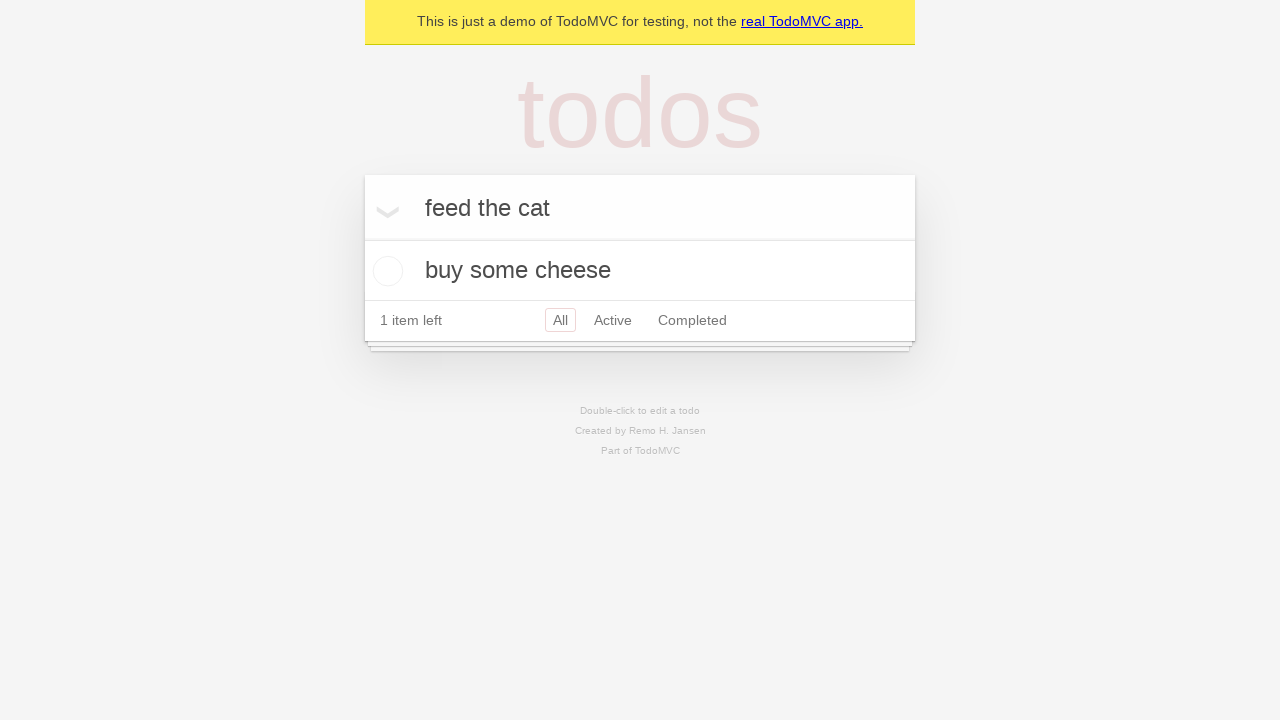

Pressed Enter to add second todo on internal:attr=[placeholder="What needs to be done?"i]
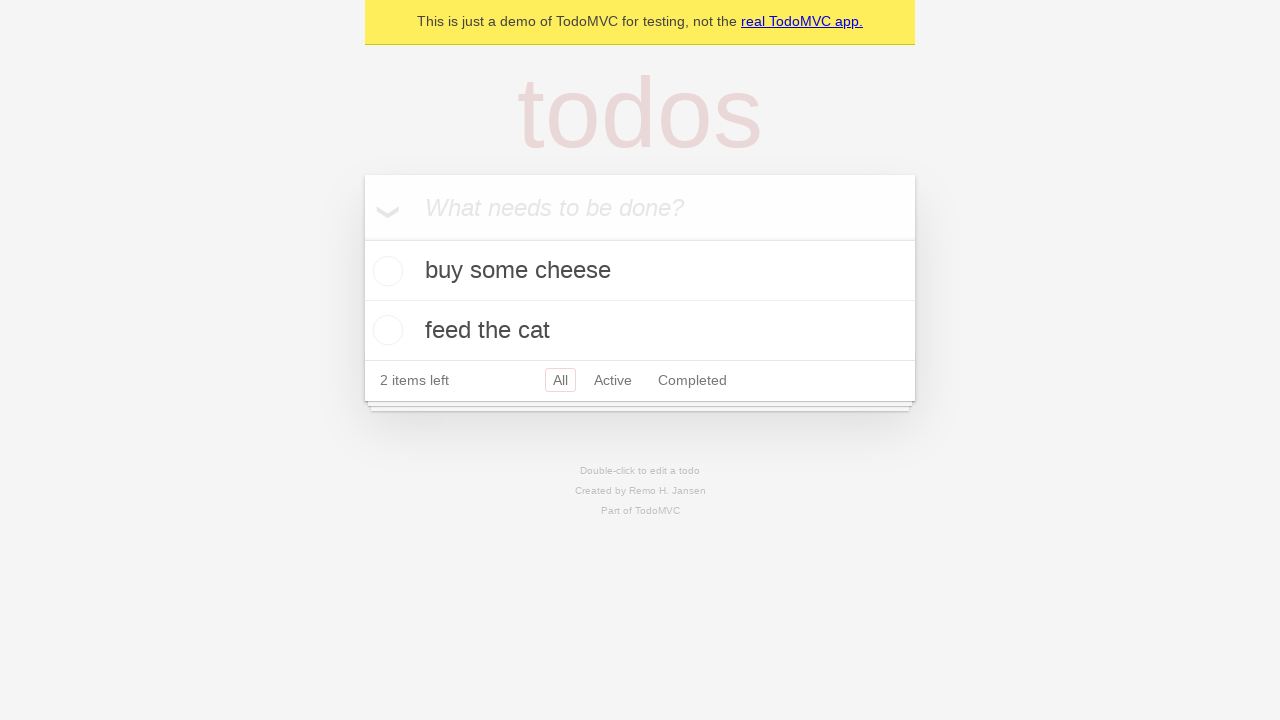

Filled third todo input with 'book a doctors appointment' on internal:attr=[placeholder="What needs to be done?"i]
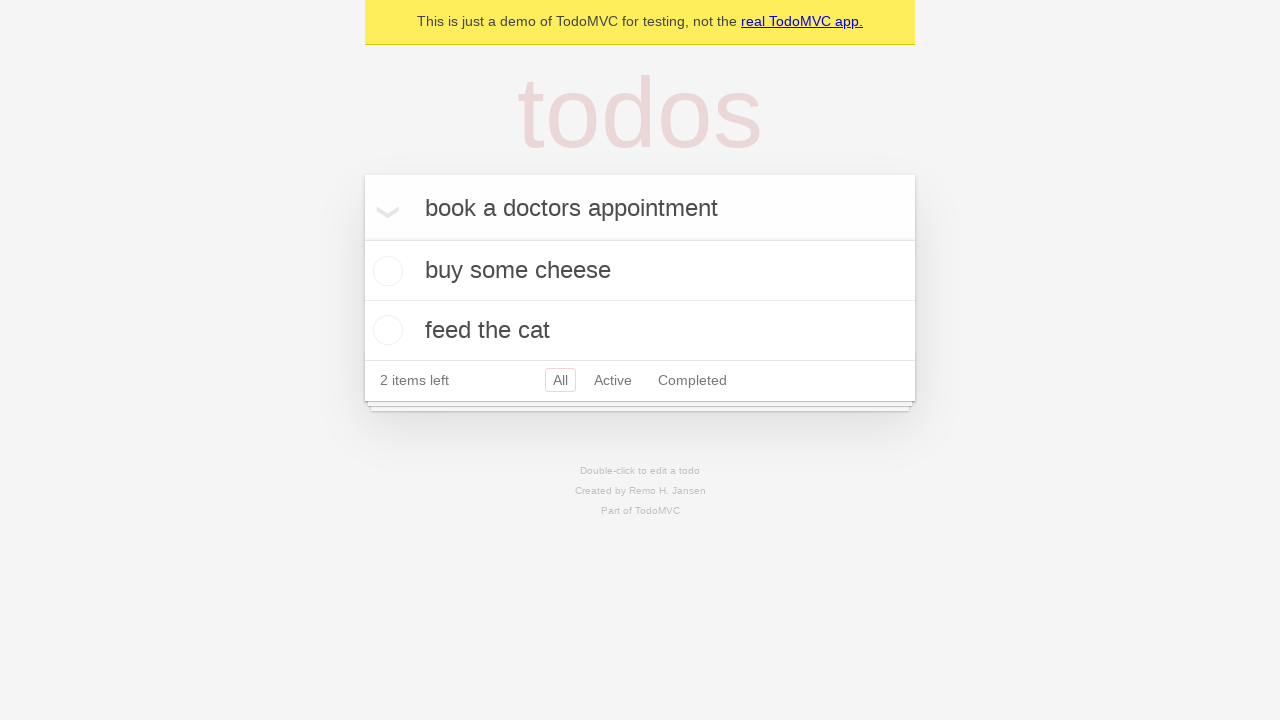

Pressed Enter to add third todo on internal:attr=[placeholder="What needs to be done?"i]
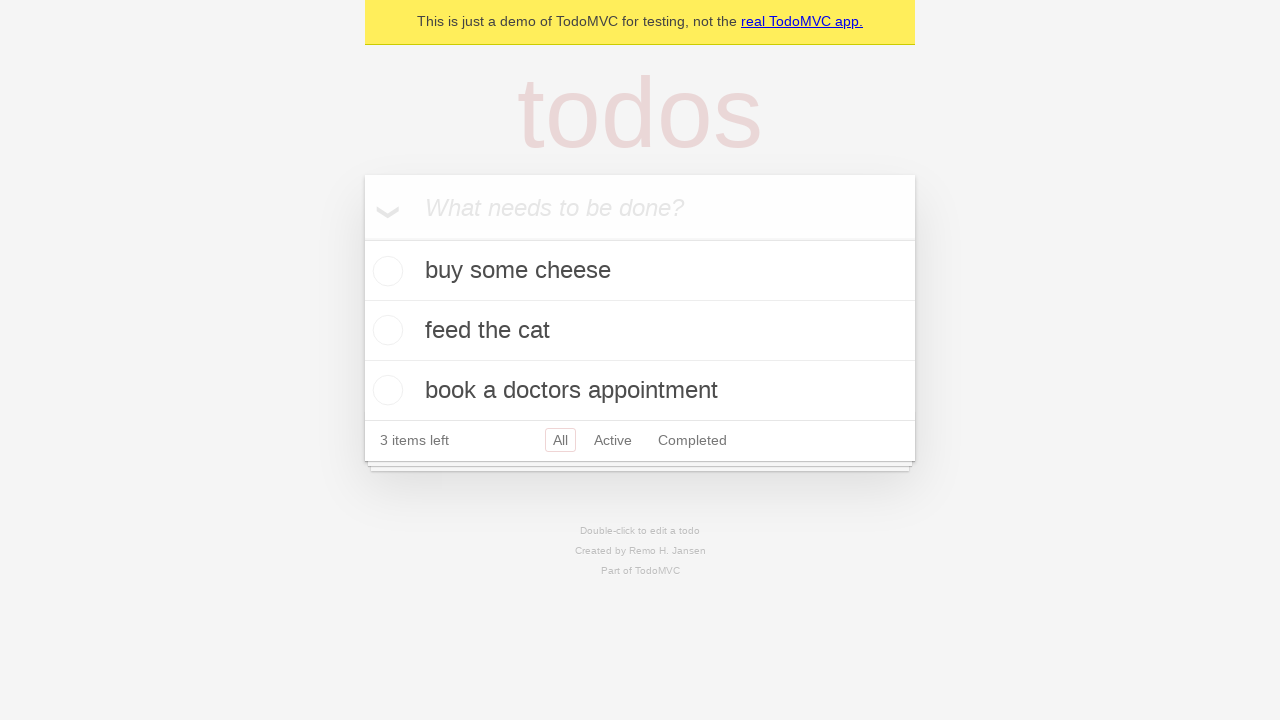

Waited for todo items to load
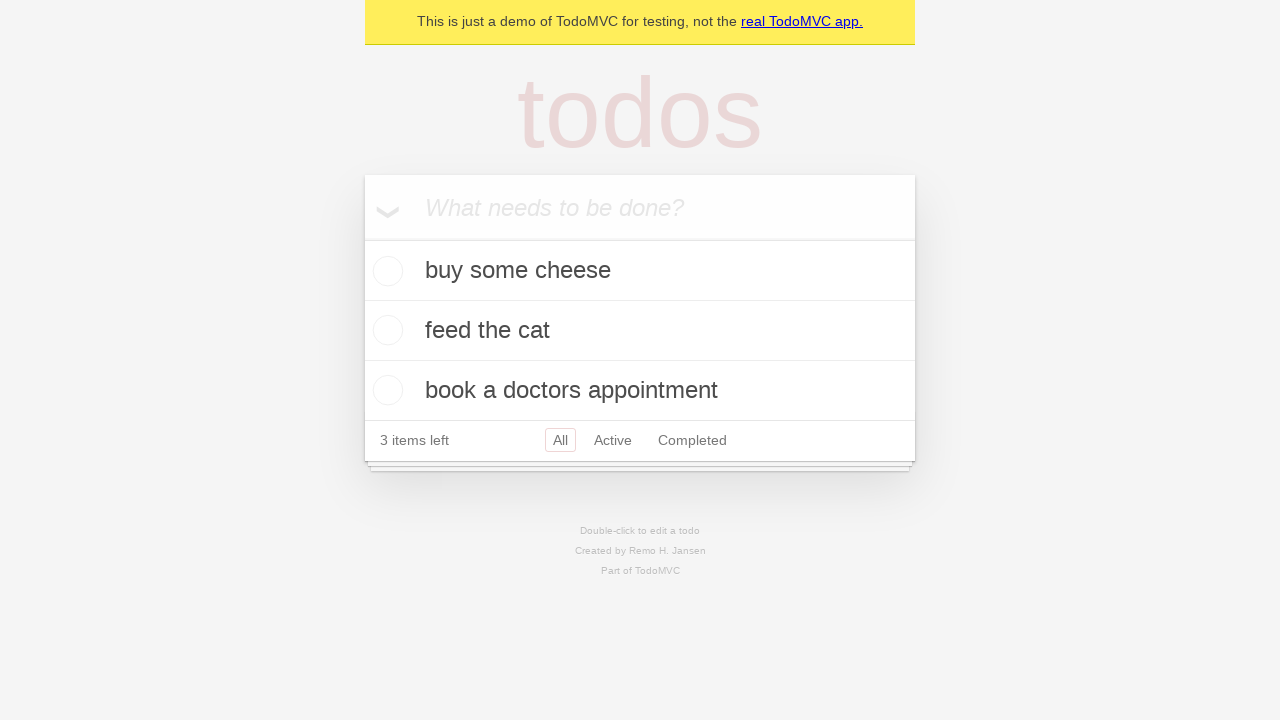

Double-clicked second todo item to start editing at (640, 331) on internal:testid=[data-testid="todo-item"s] >> nth=1
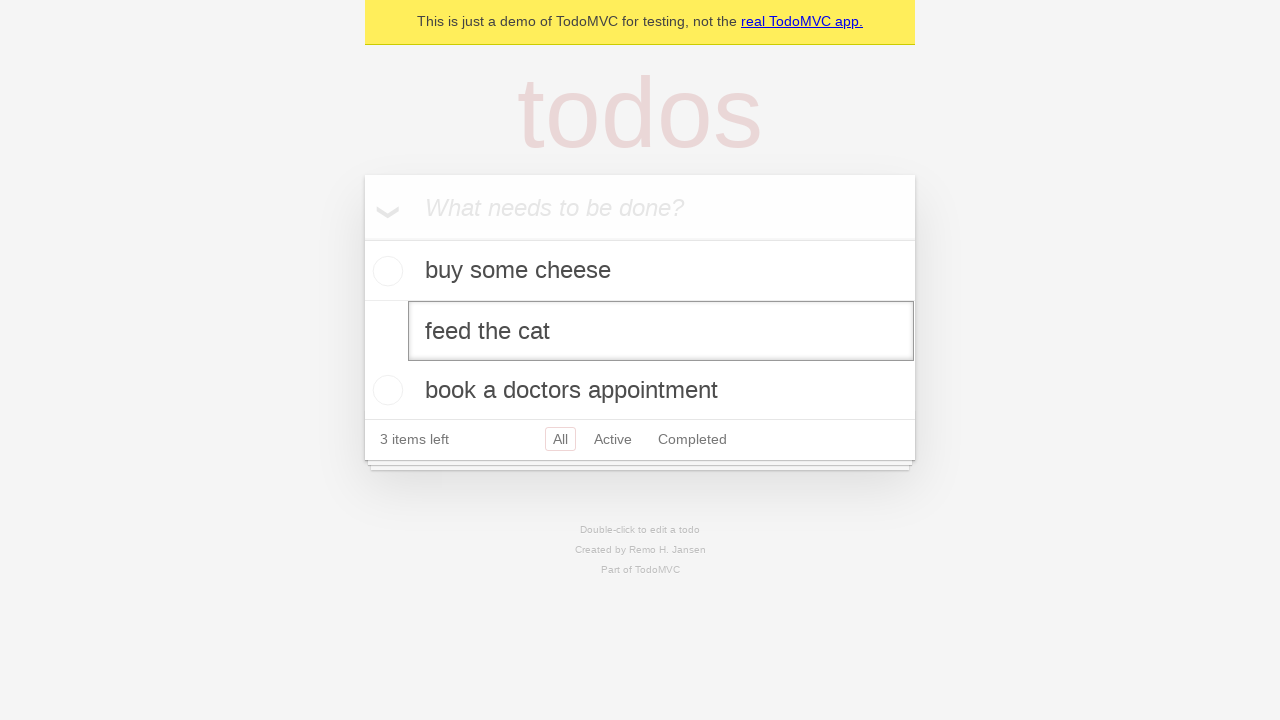

Filled edit field with 'buy some sausages' on internal:testid=[data-testid="todo-item"s] >> nth=1 >> internal:role=textbox[nam
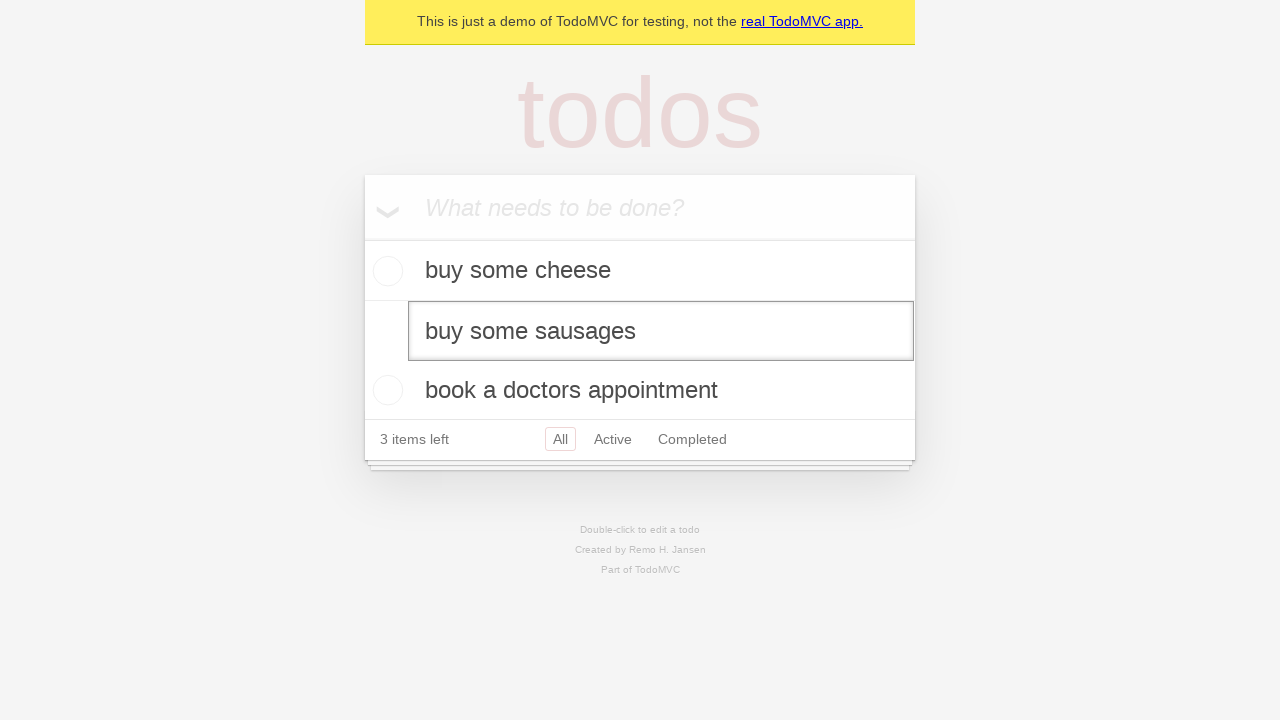

Pressed Escape key to cancel edit on internal:testid=[data-testid="todo-item"s] >> nth=1 >> internal:role=textbox[nam
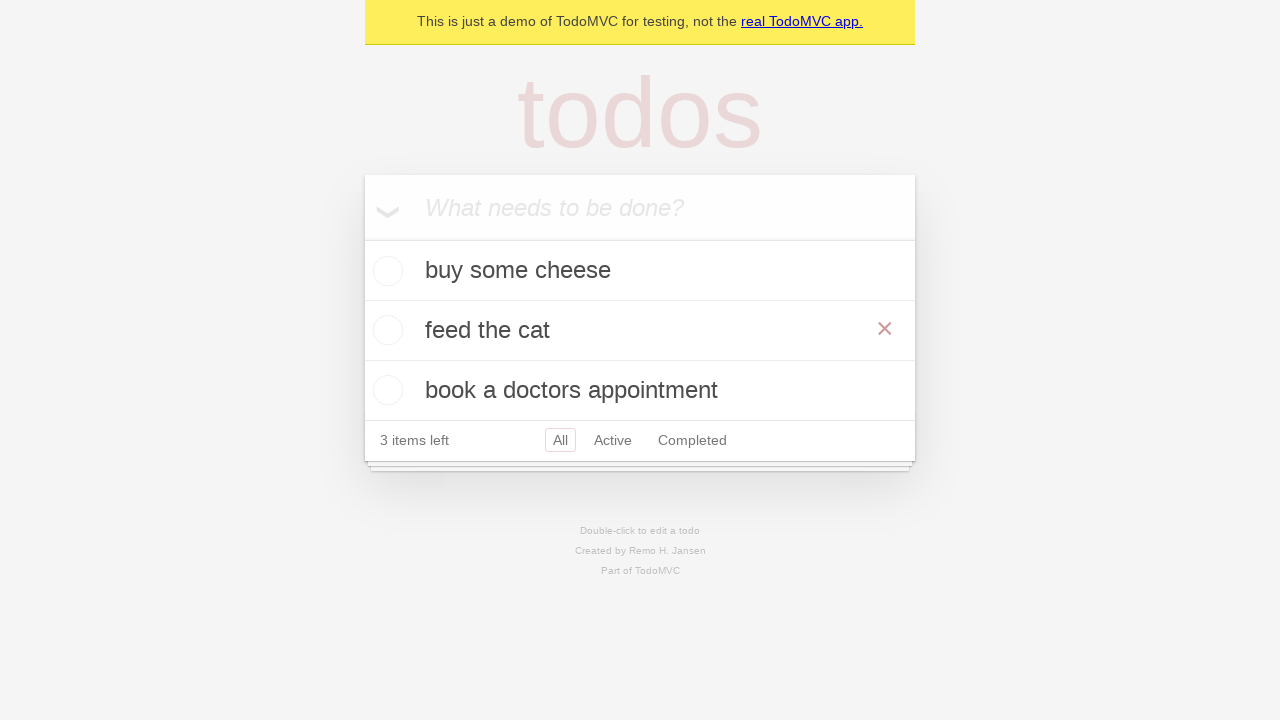

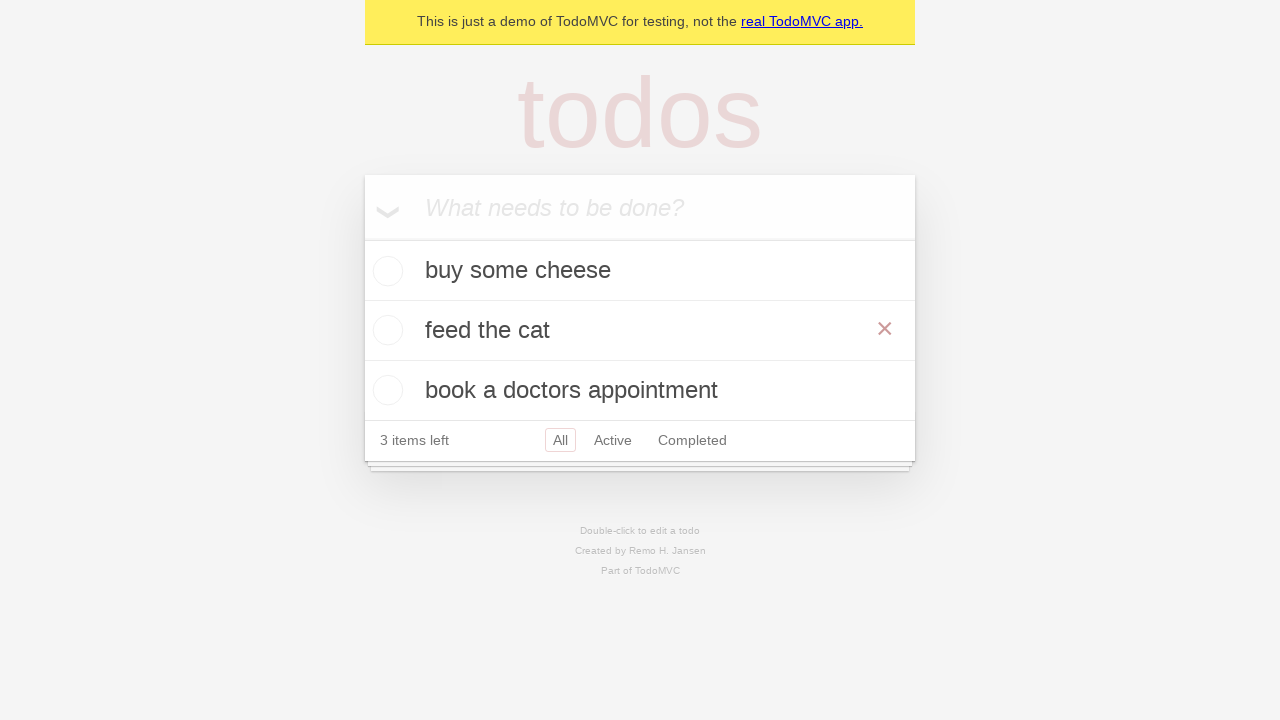